Tests that the Clear completed button is hidden when there are no completed items

Starting URL: https://demo.playwright.dev/todomvc

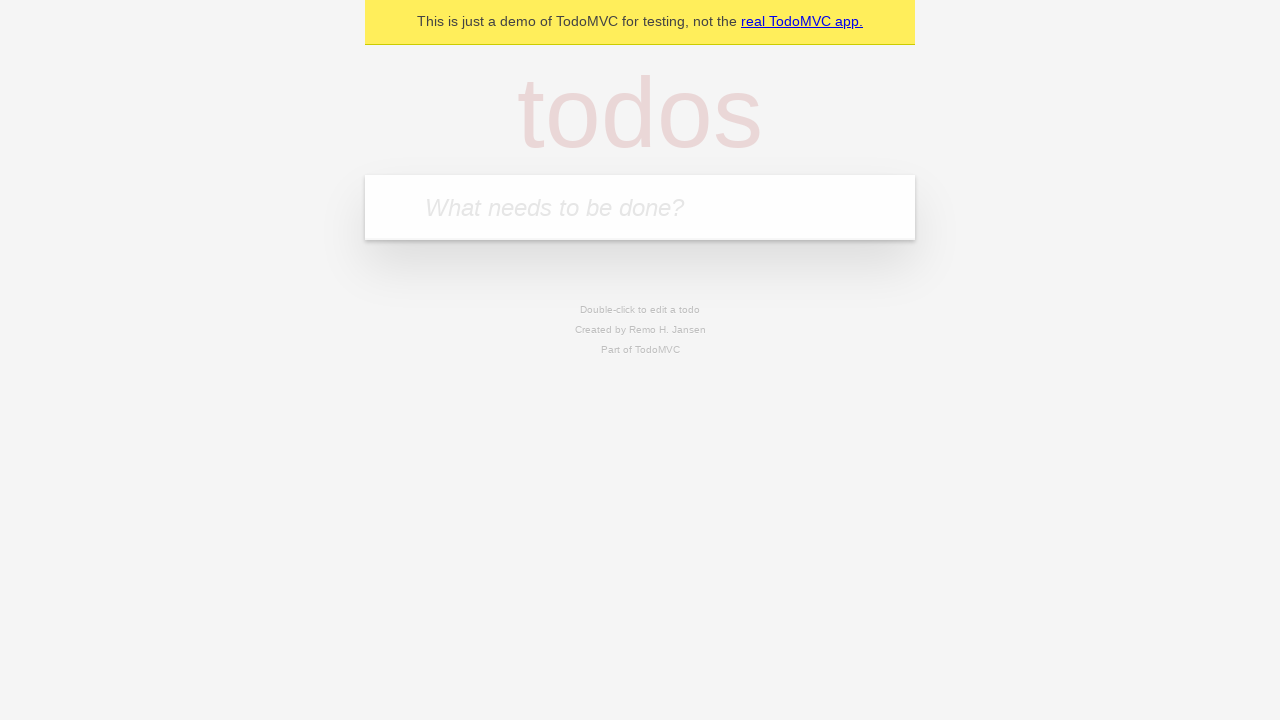

Filled todo input with 'buy some cheese' on internal:attr=[placeholder="What needs to be done?"i]
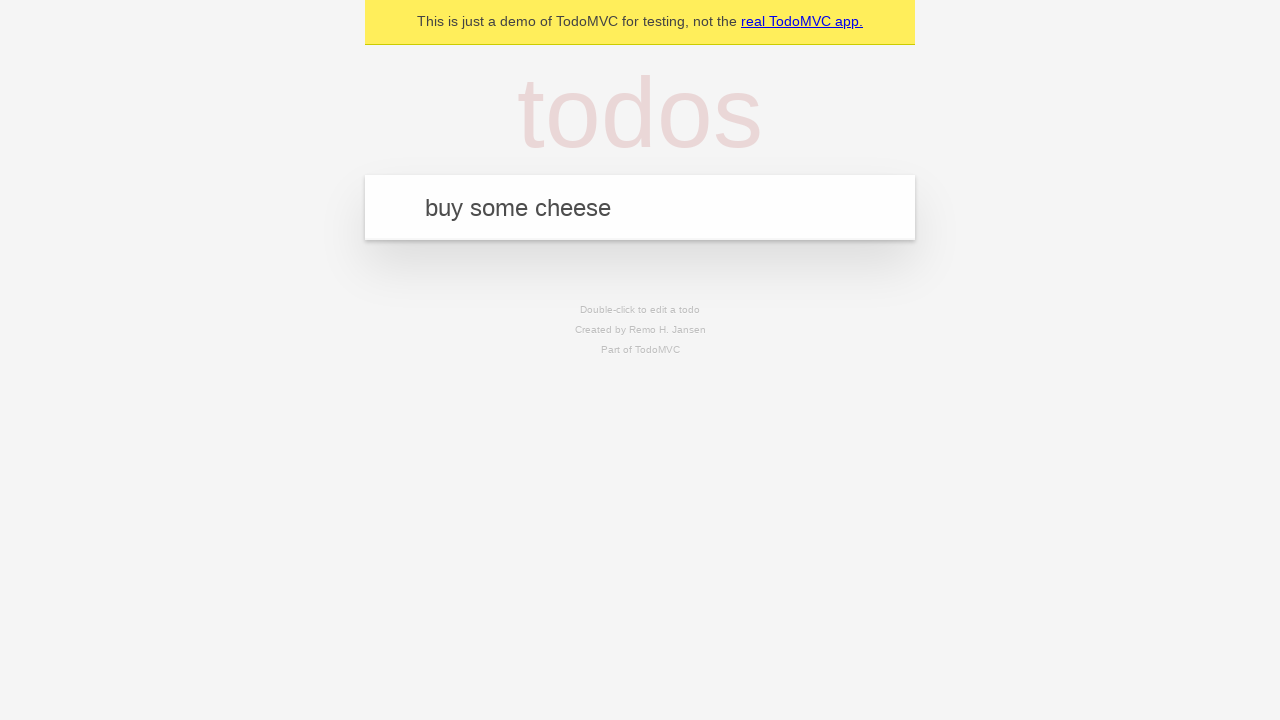

Pressed Enter to add first todo on internal:attr=[placeholder="What needs to be done?"i]
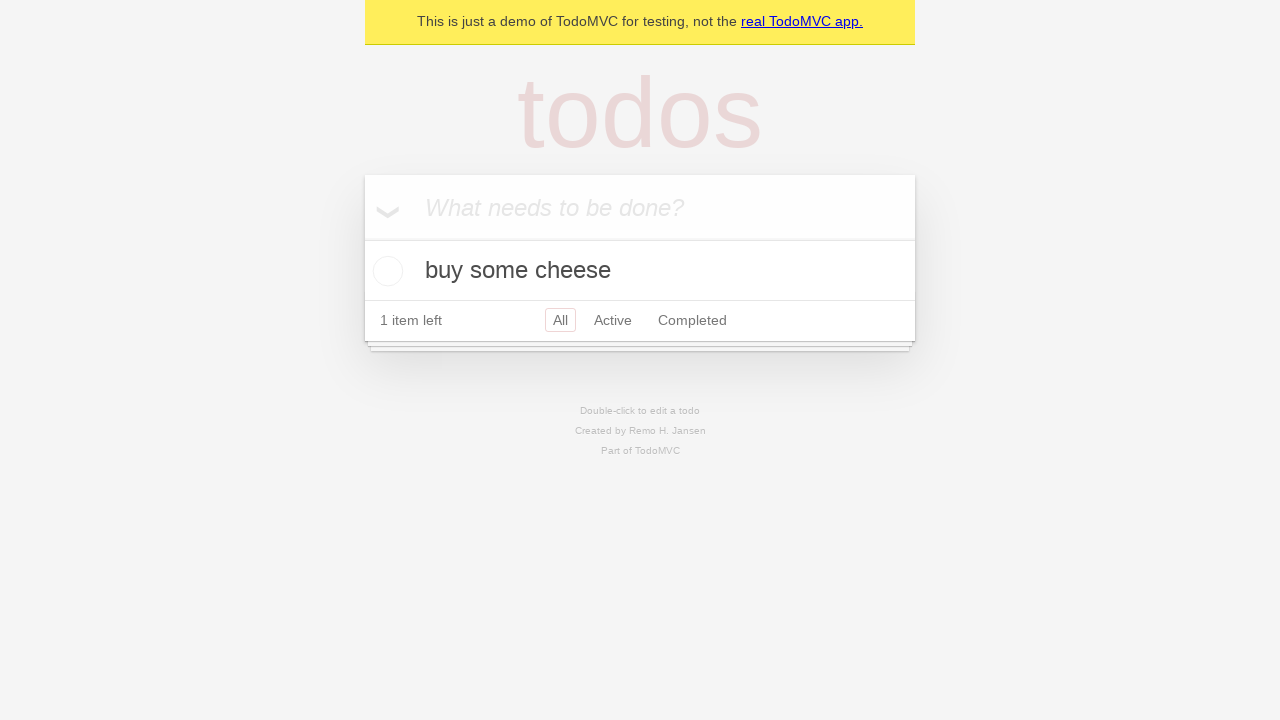

Filled todo input with 'feed the cat' on internal:attr=[placeholder="What needs to be done?"i]
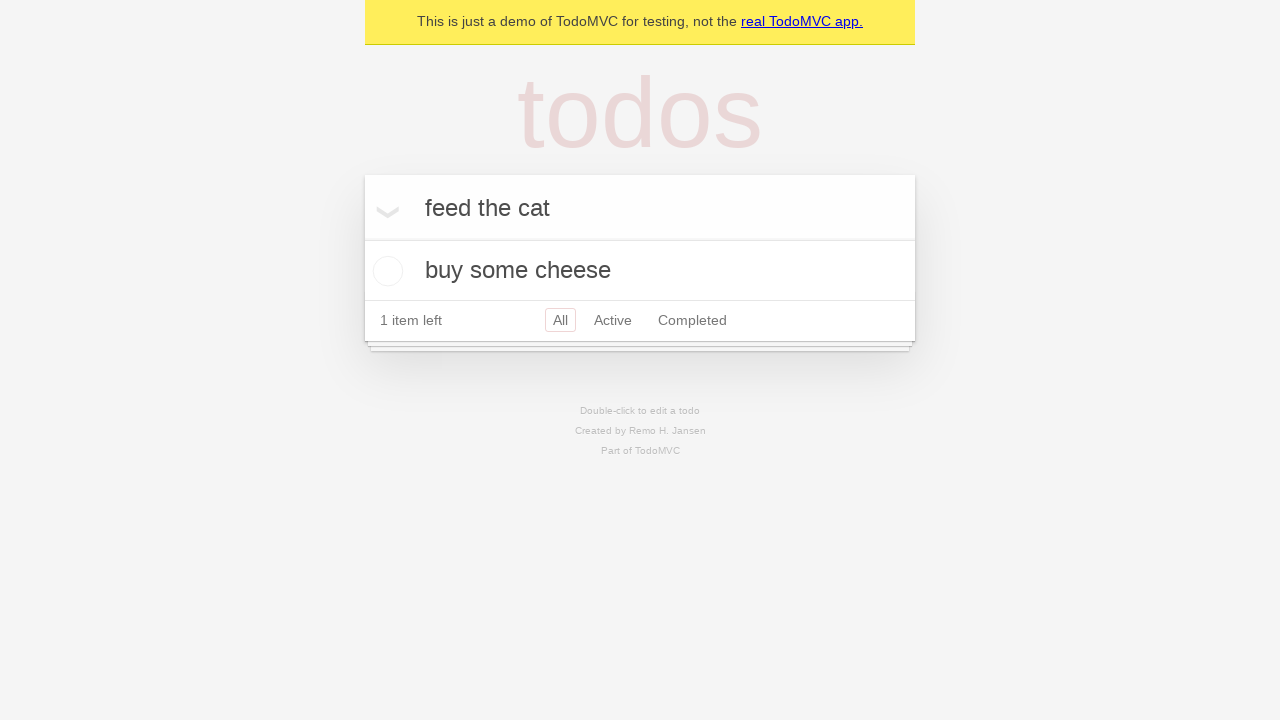

Pressed Enter to add second todo on internal:attr=[placeholder="What needs to be done?"i]
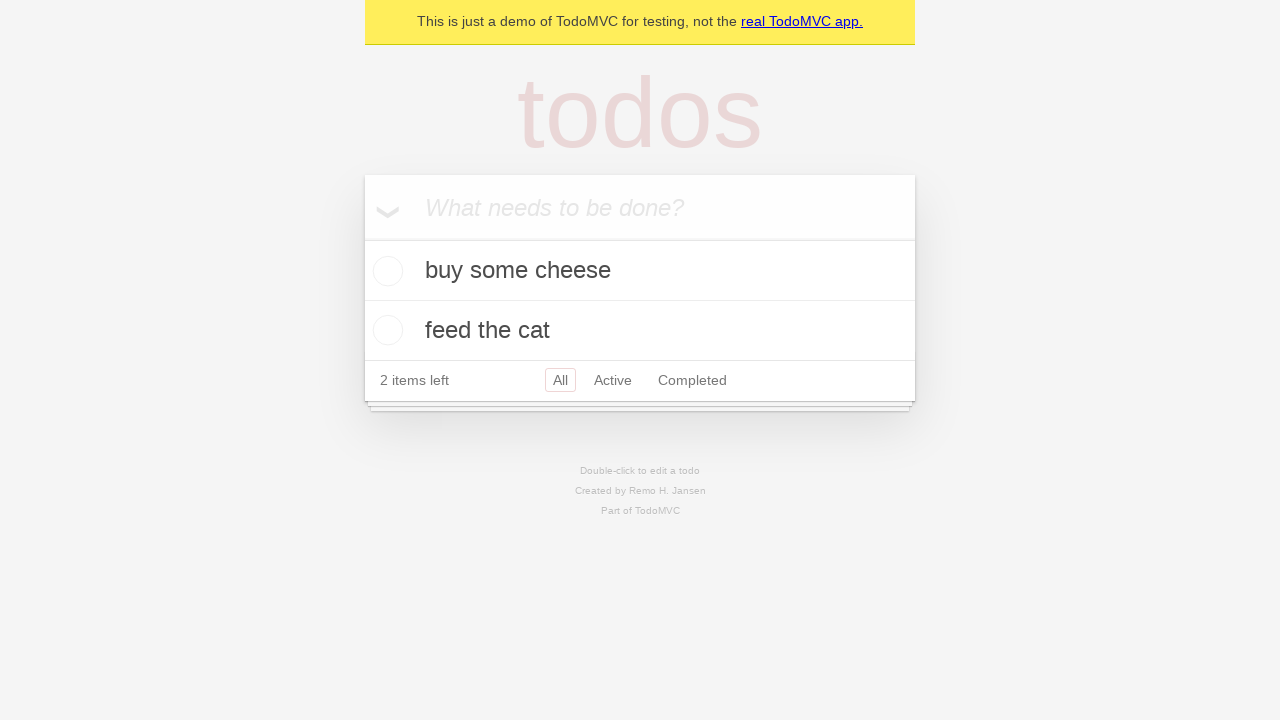

Filled todo input with 'book a doctors appointment' on internal:attr=[placeholder="What needs to be done?"i]
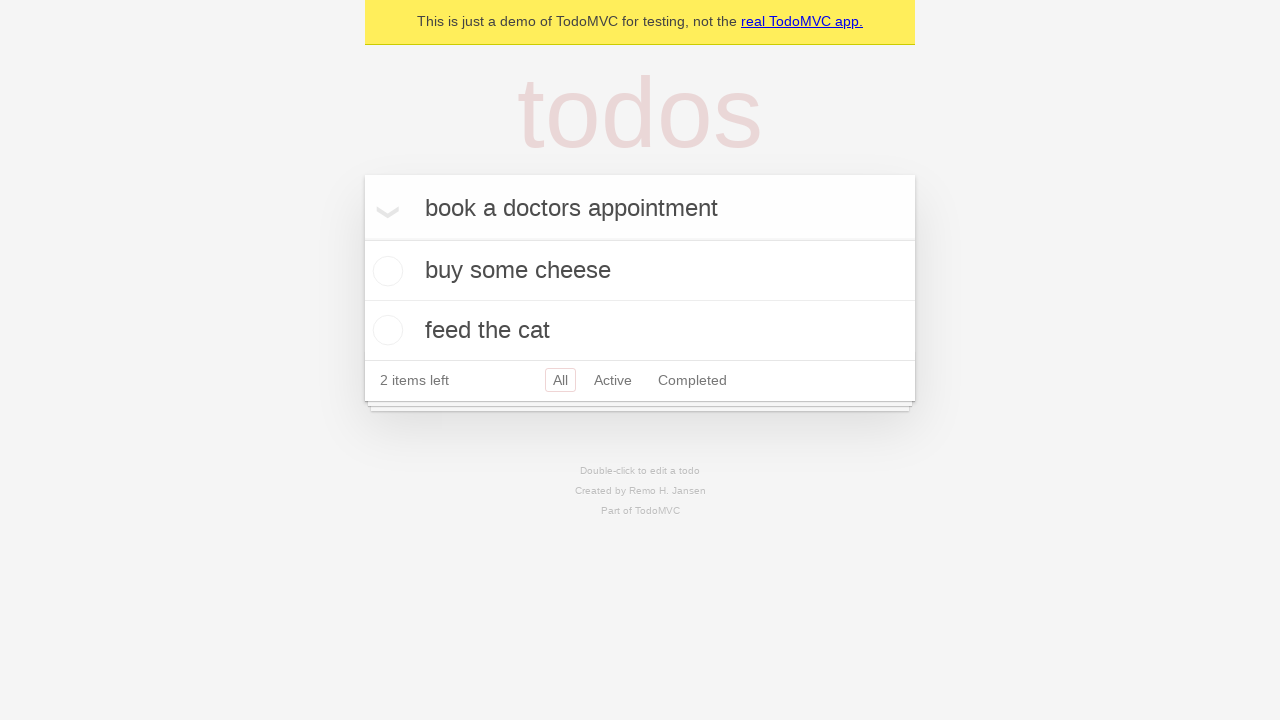

Pressed Enter to add third todo on internal:attr=[placeholder="What needs to be done?"i]
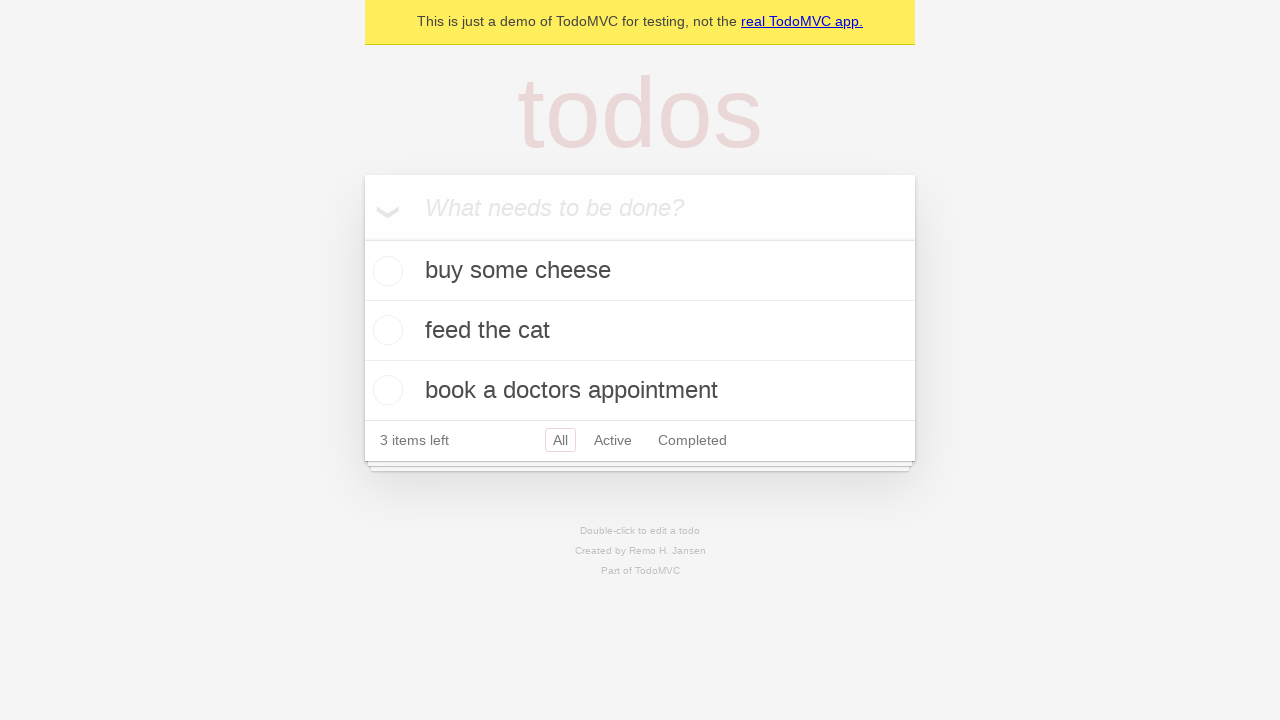

Checked the first todo item as completed at (385, 271) on .todo-list li .toggle >> nth=0
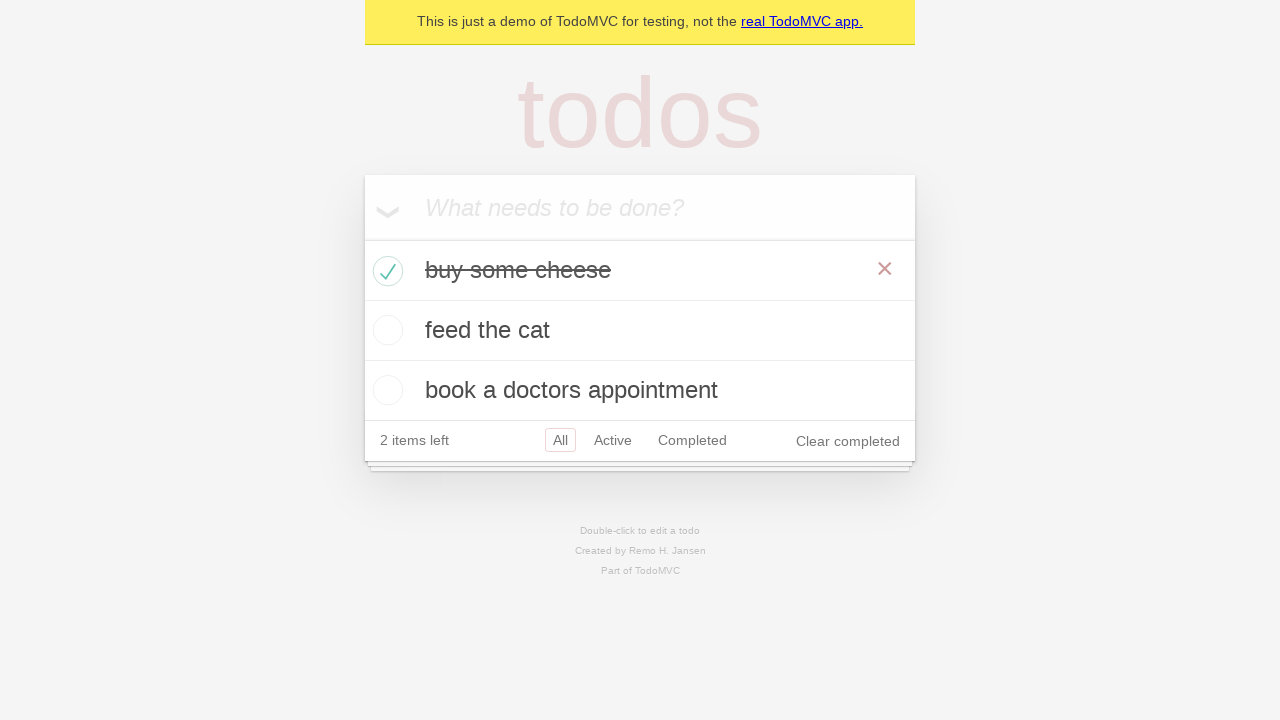

Clicked 'Clear completed' button to remove completed items at (848, 441) on internal:role=button[name="Clear completed"i]
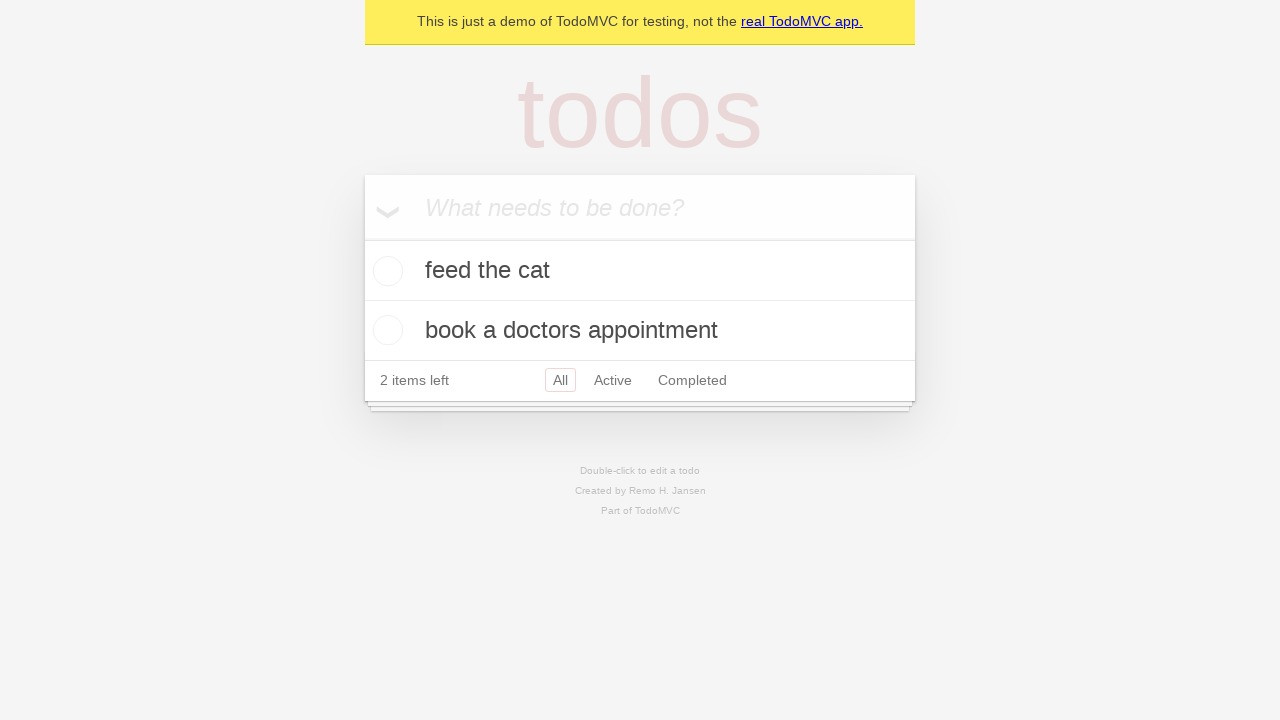

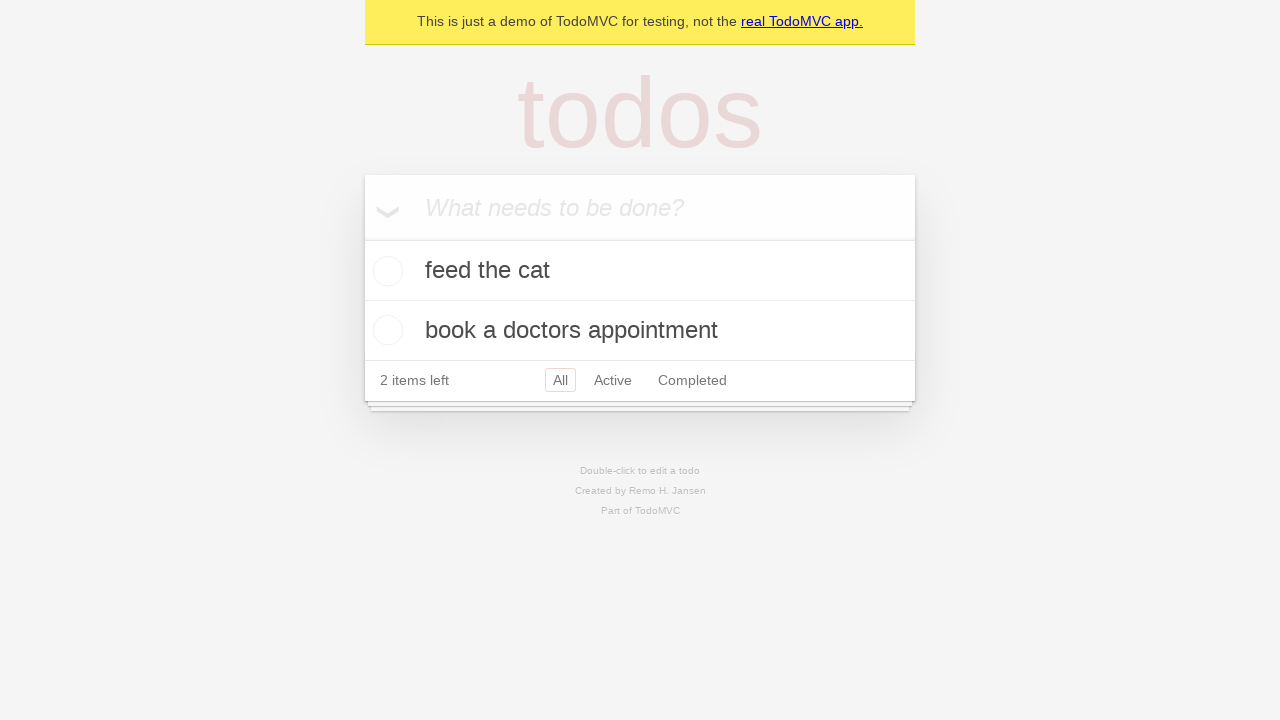